Tests dynamic properties page by verifying that a button becomes enabled after a delay, another button changes color, and a third button becomes visible after waiting.

Starting URL: https://demoqa.com/dynamic-properties

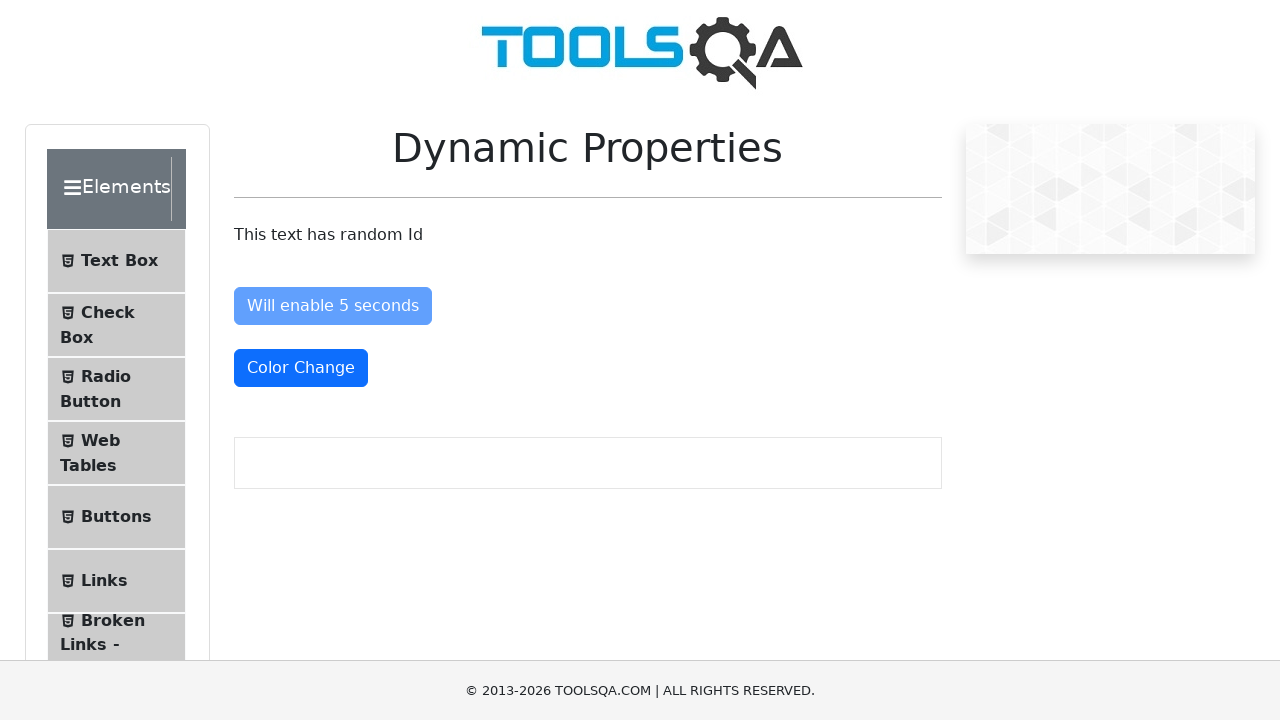

Navigated to dynamic properties test page
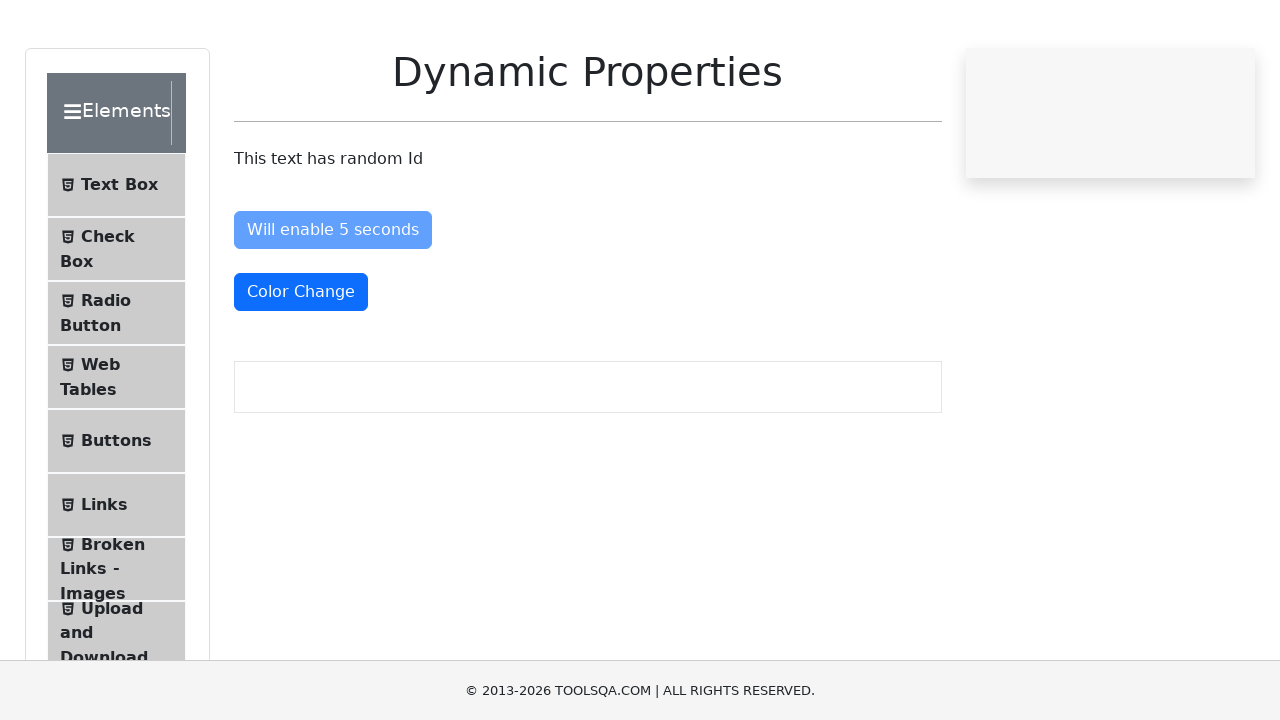

Waited for 'Enable After' button to become enabled
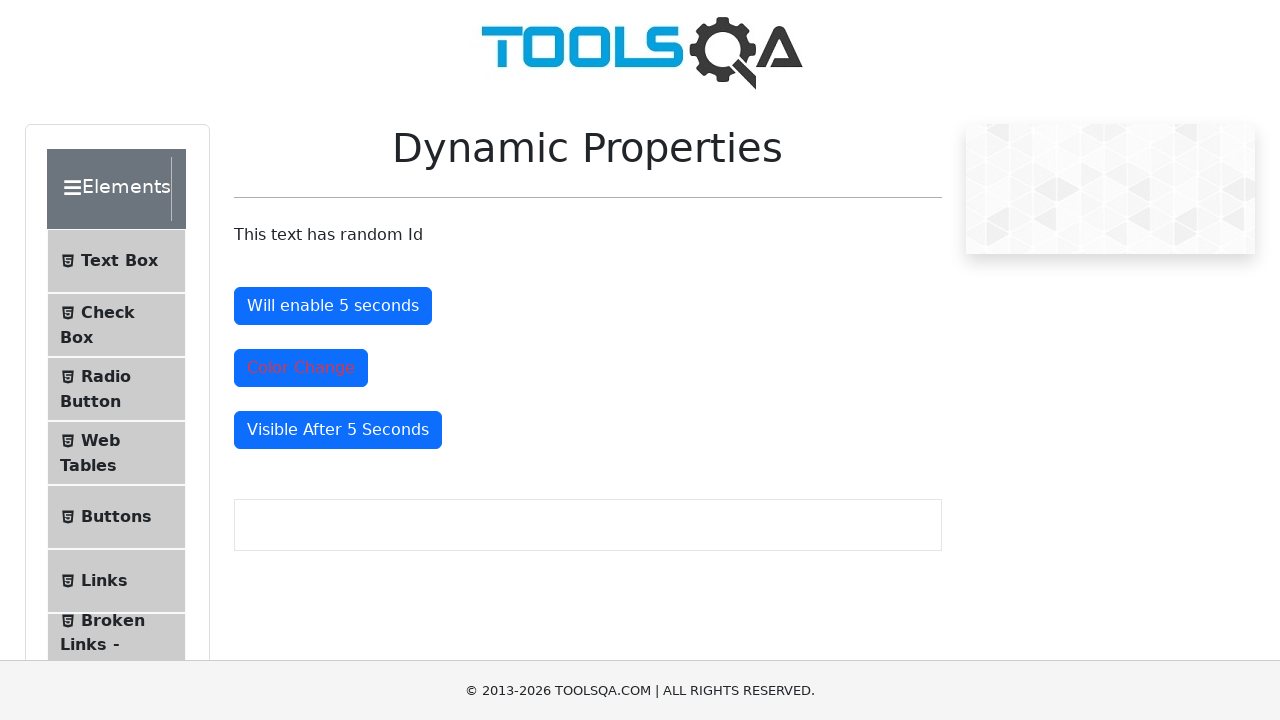

Located 'Enable After' button element
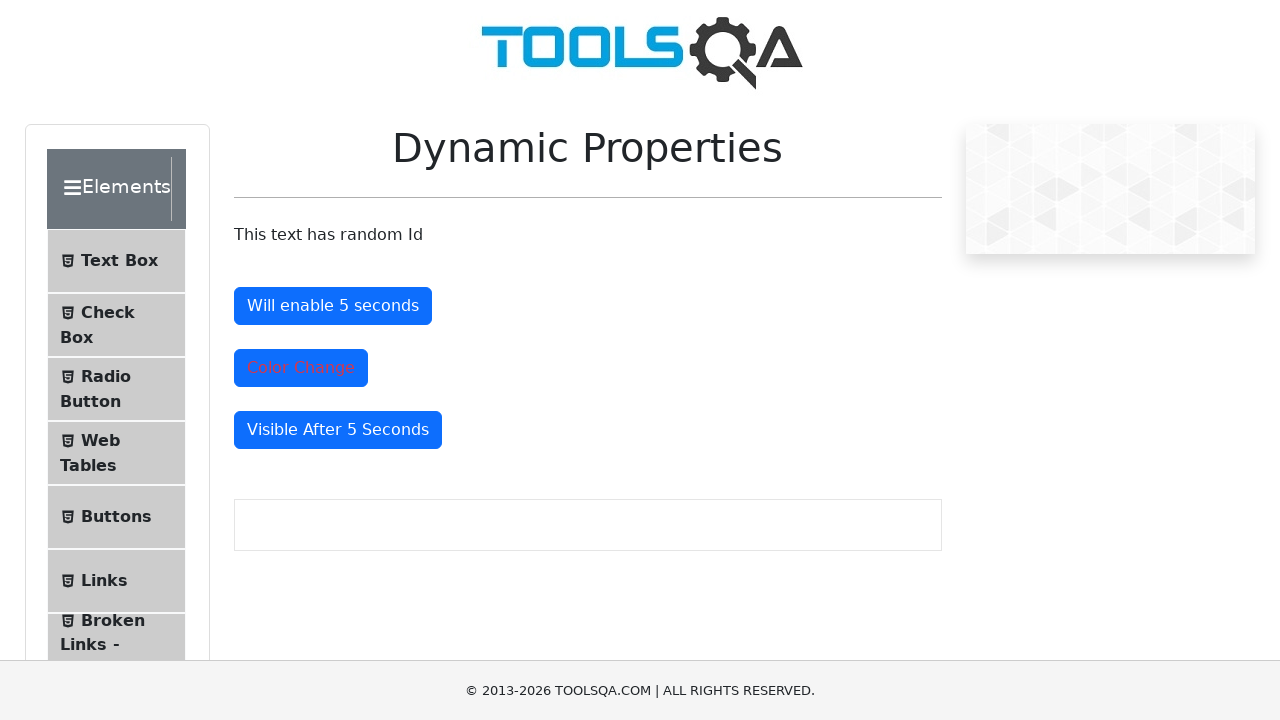

Verified 'Enable After' button is enabled
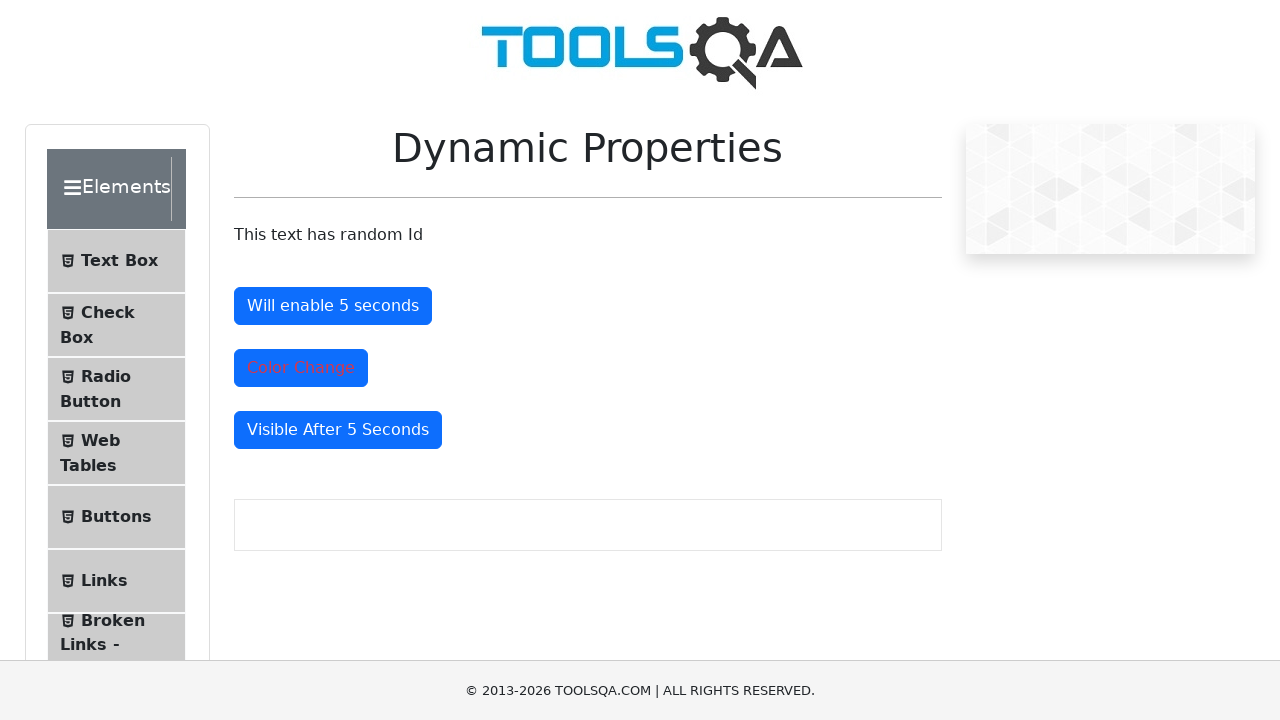

Waited for 'Color Change' button to change color (text-danger class)
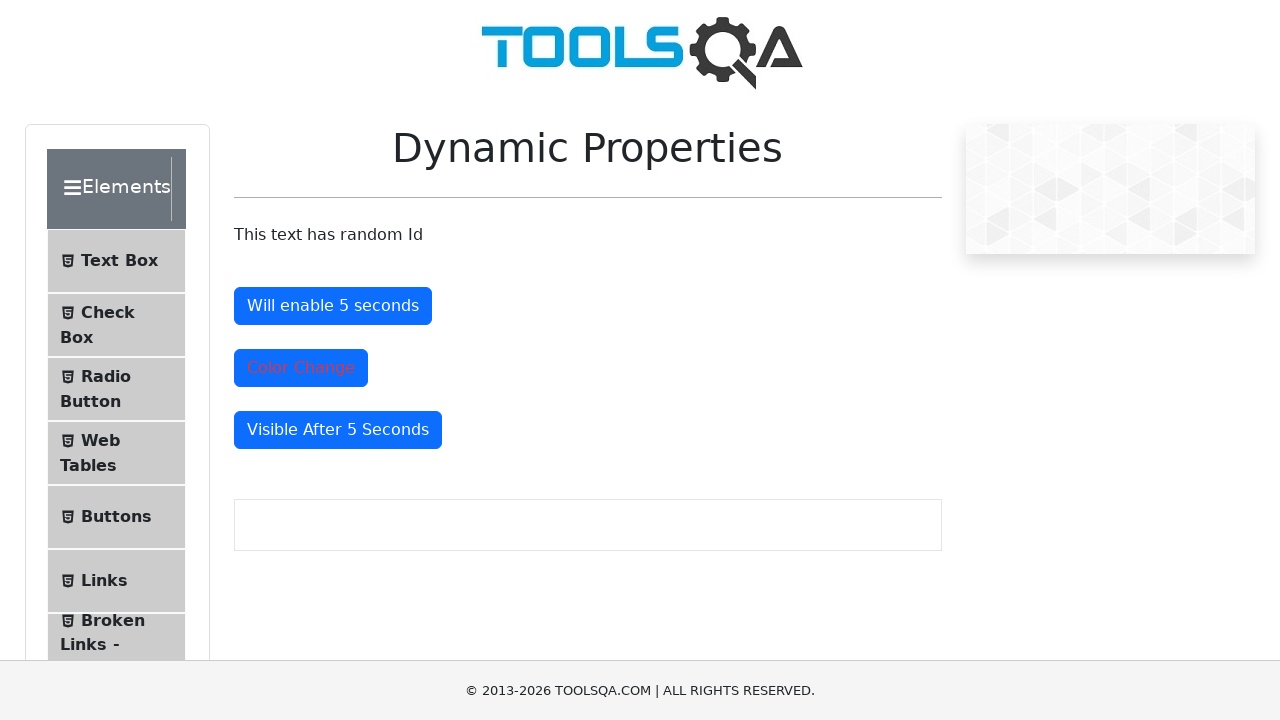

Located 'Color Change' button element
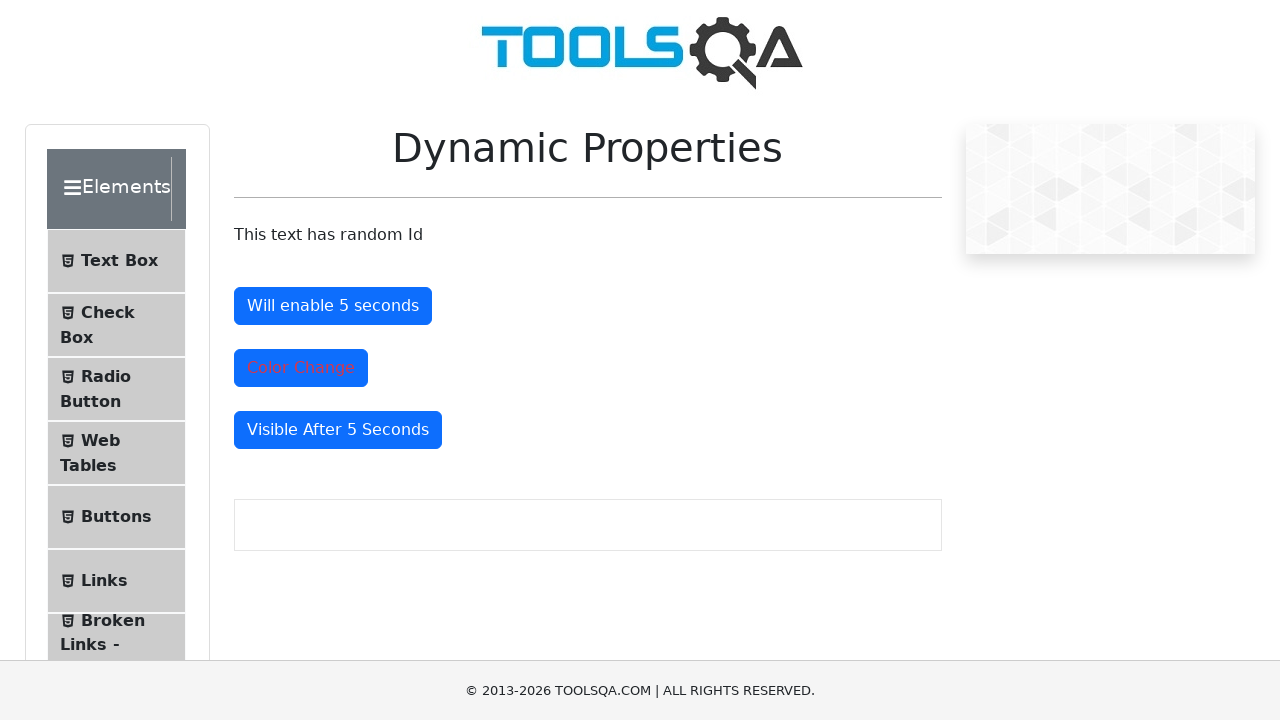

Verified 'Color Change' button has text-danger class
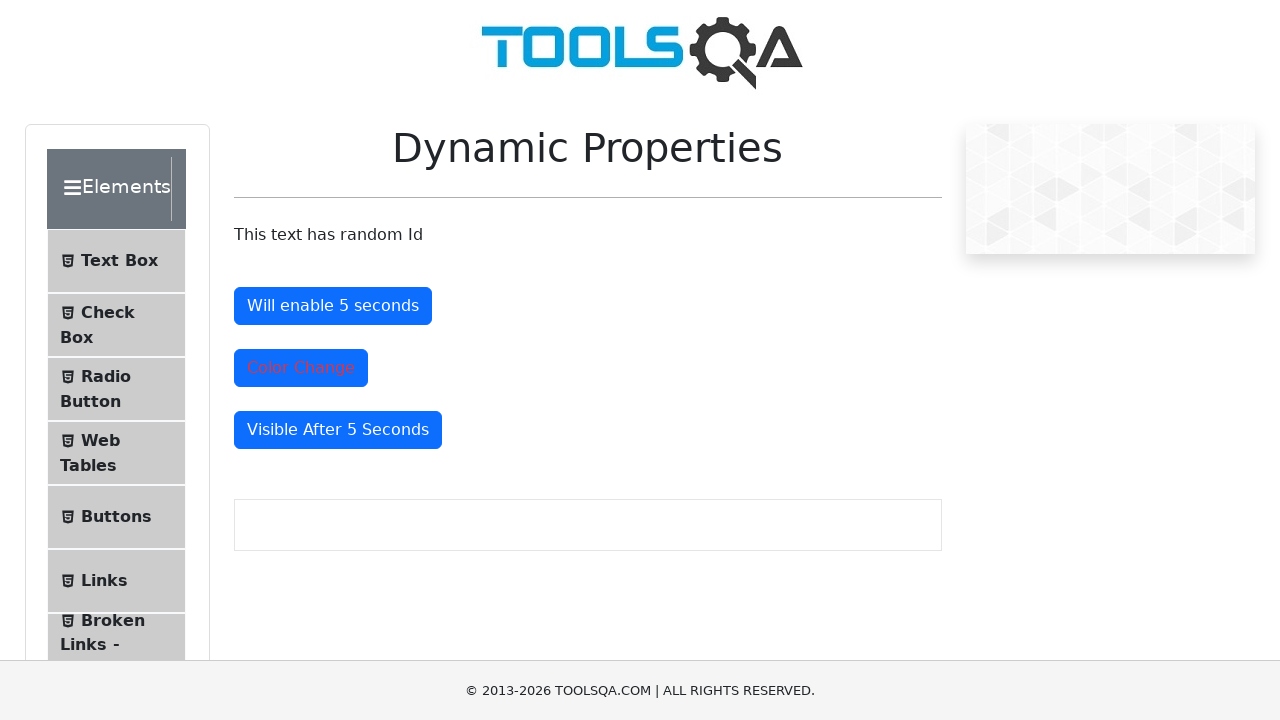

Located 'Visible After' button element
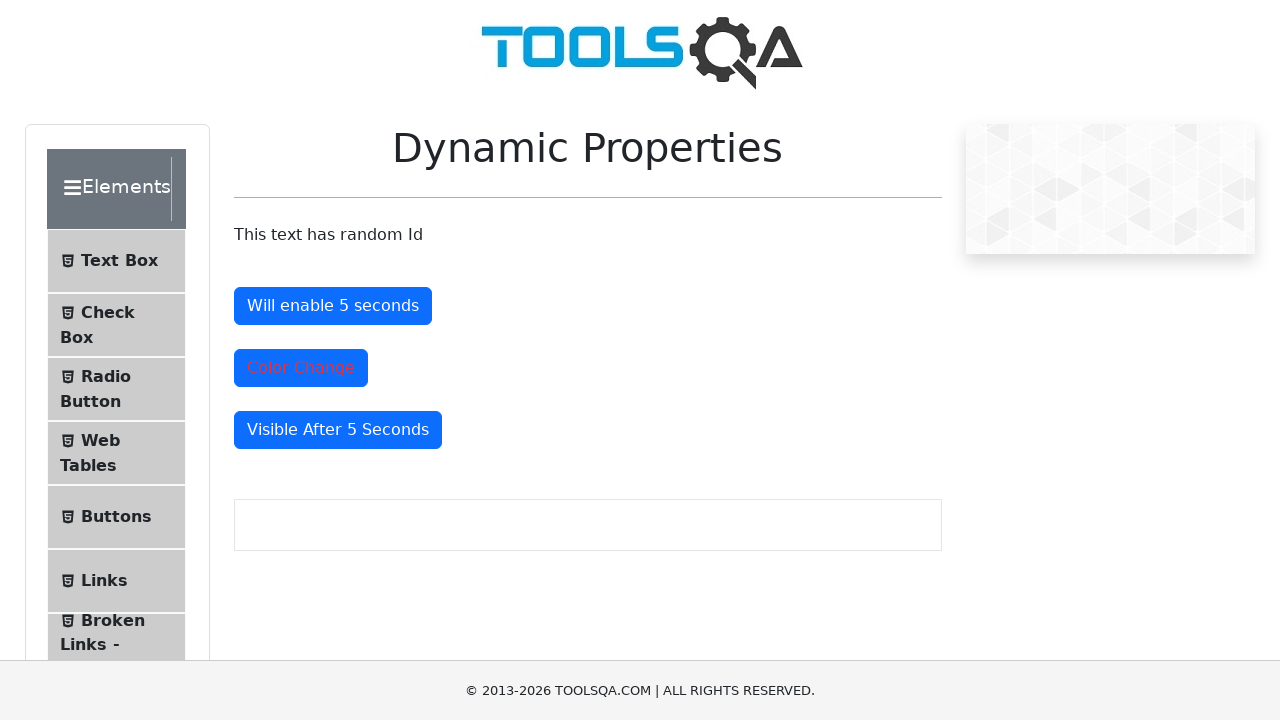

Waited for 'Visible After' button to become visible
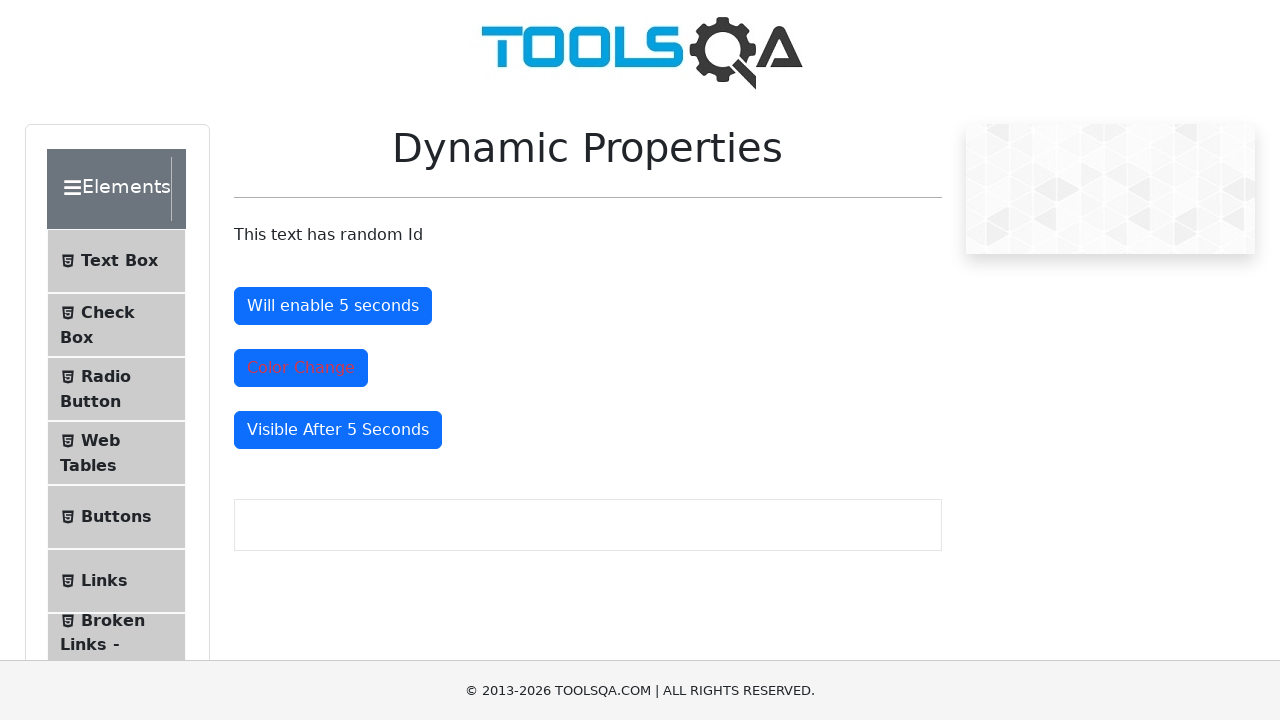

Verified 'Visible After' button is visible
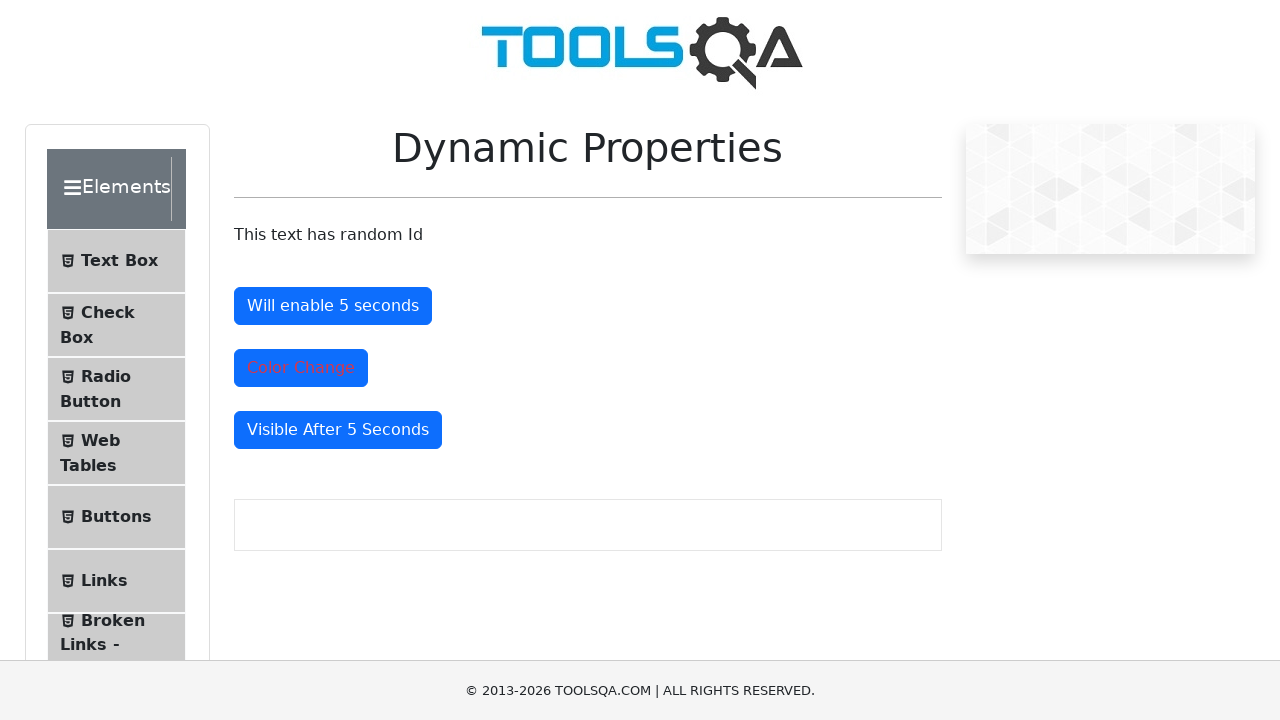

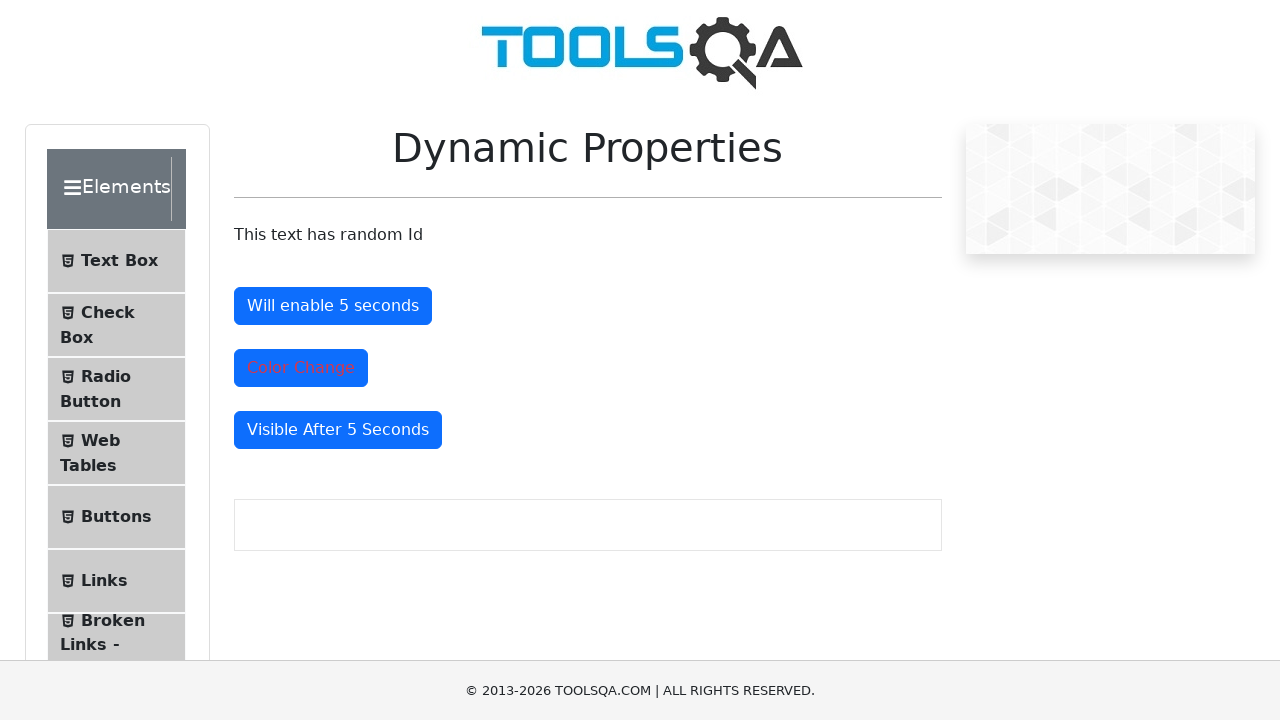